Tests that clicking the Bad Request link shows the correct 400 status response

Starting URL: https://demoqa.com/links

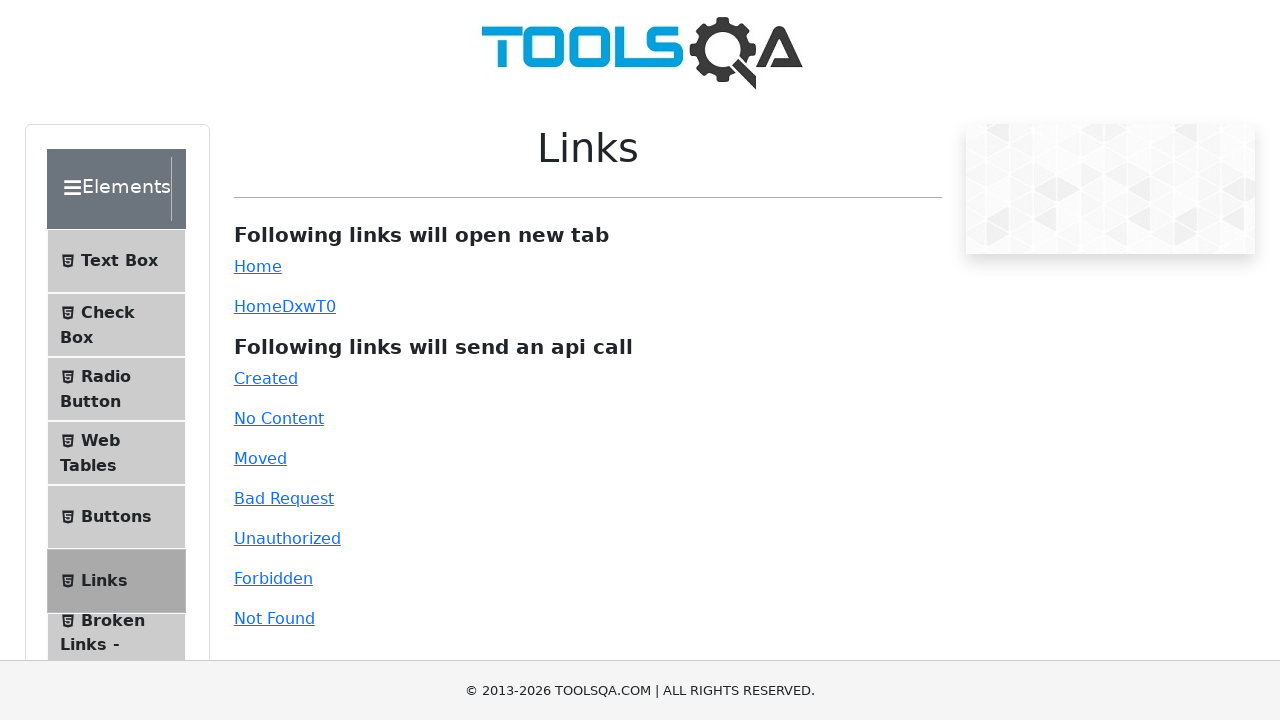

Clicked the Bad Request link at (284, 498) on #bad-request
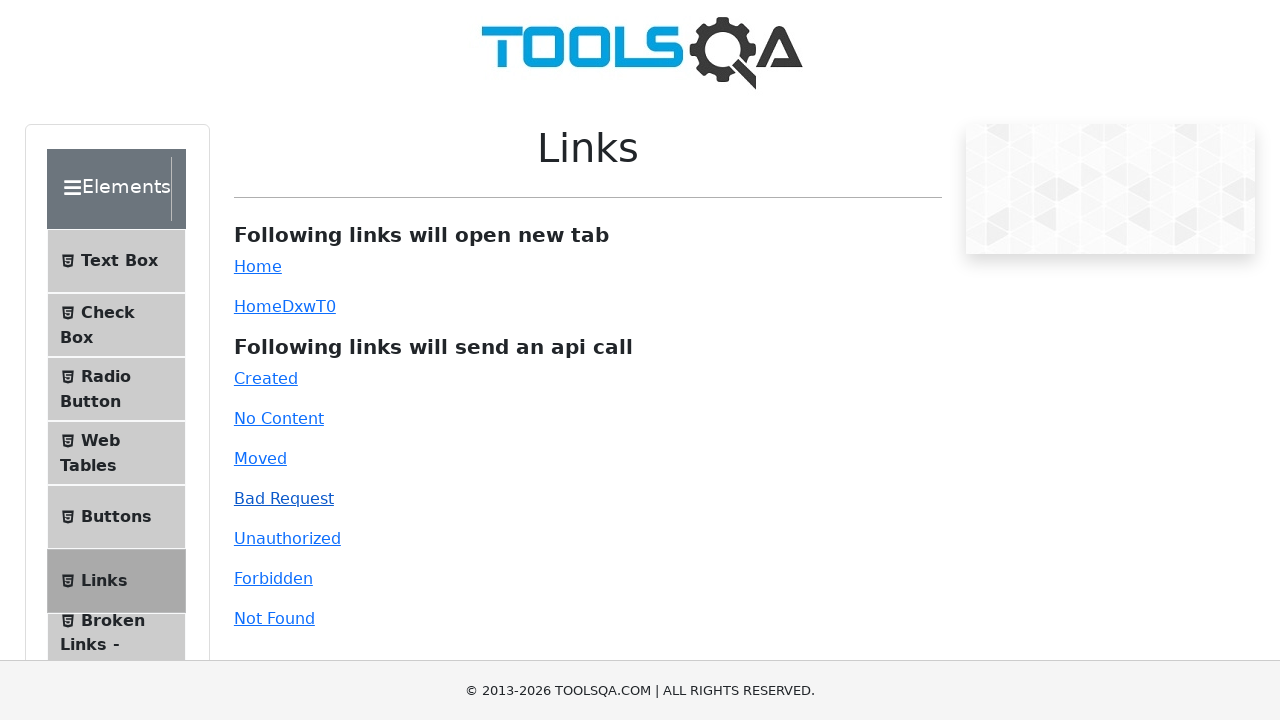

Response text element appeared
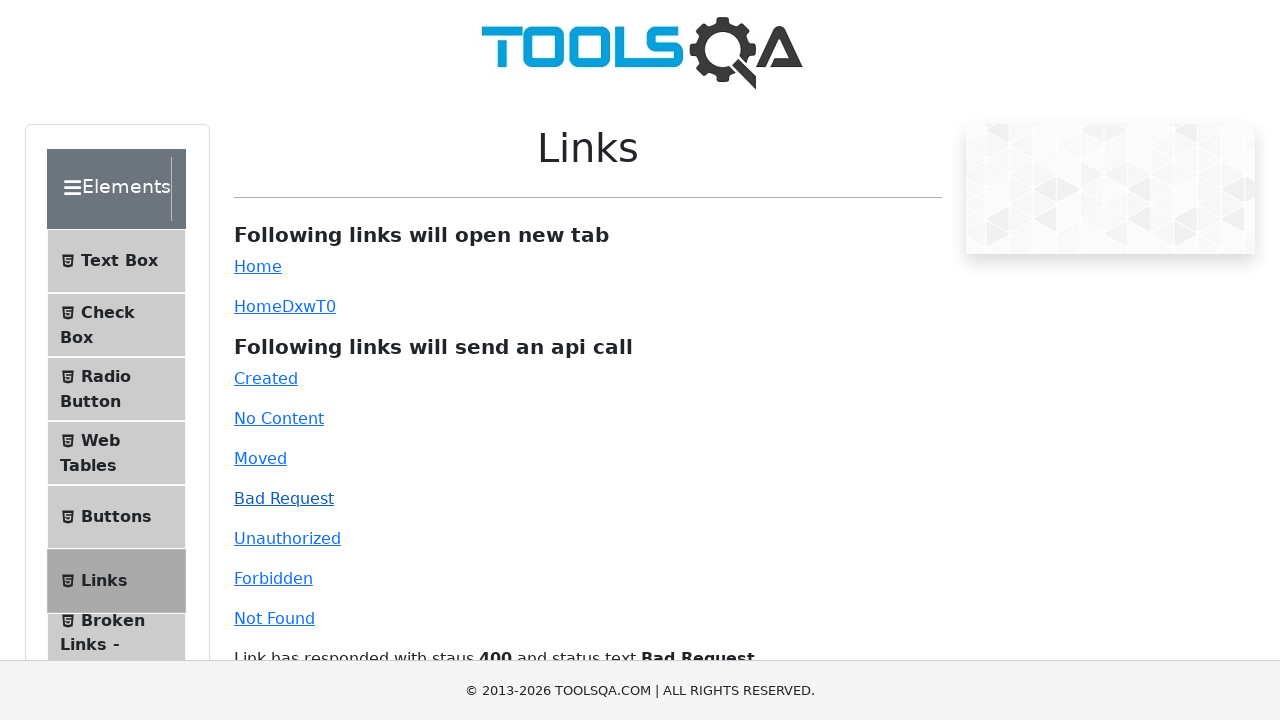

Retrieved response text content
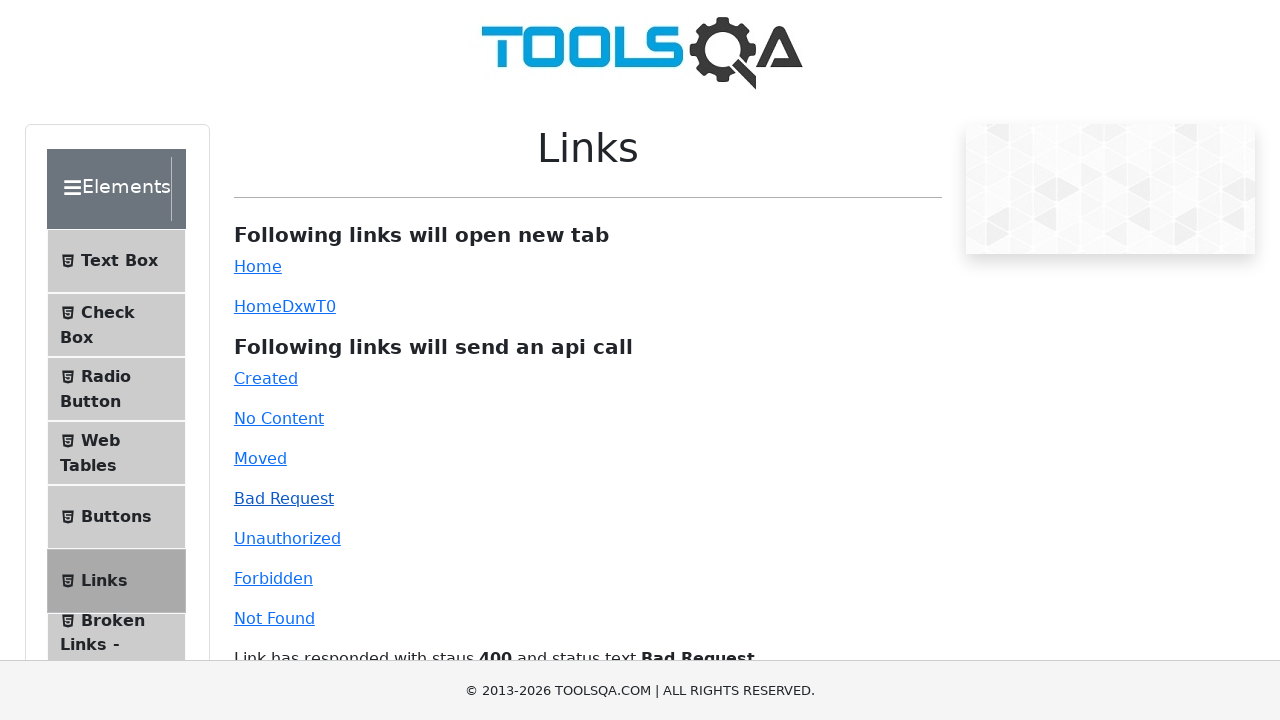

Verified 400 Bad Request status response
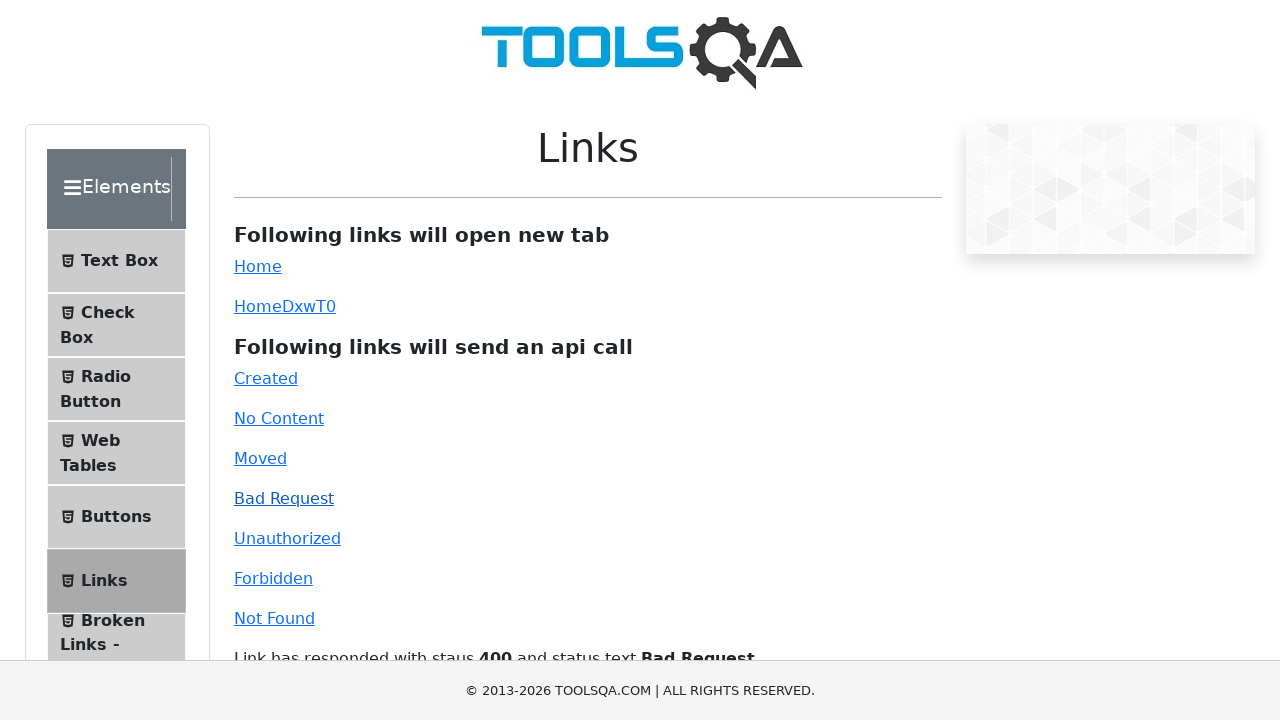

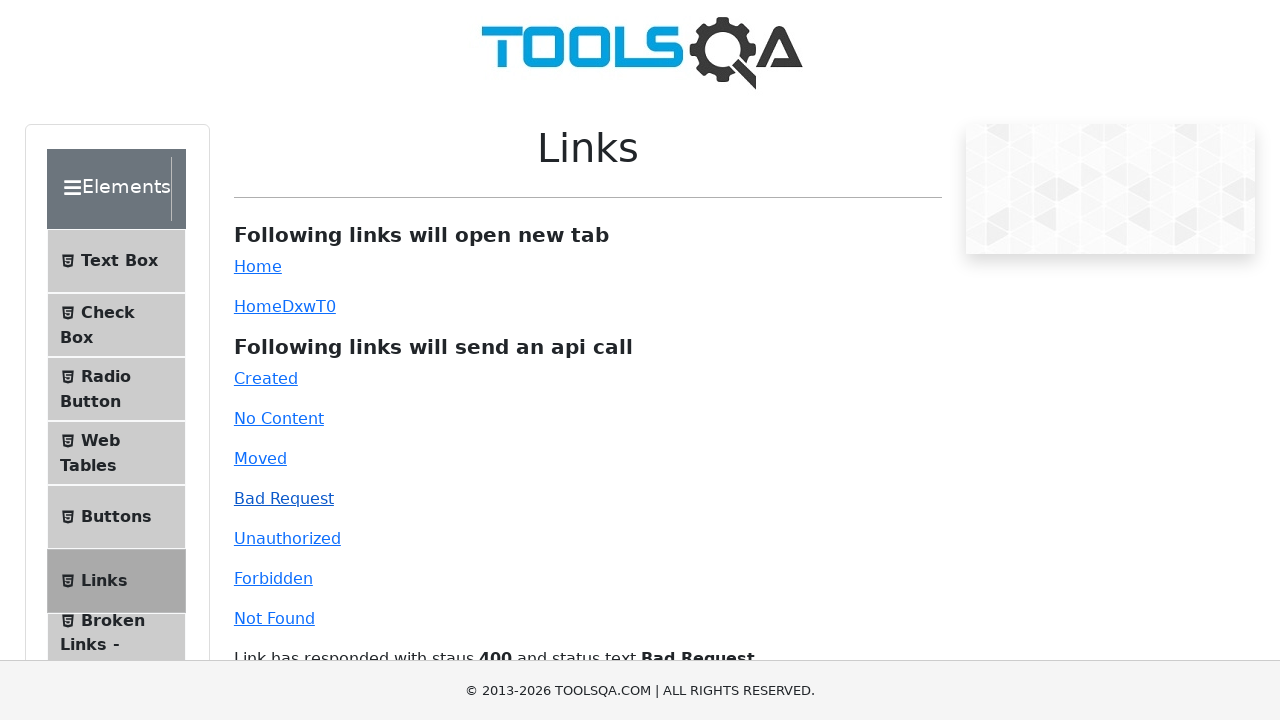